Tests that the currently active filter link is highlighted with selected class.

Starting URL: https://demo.playwright.dev/todomvc

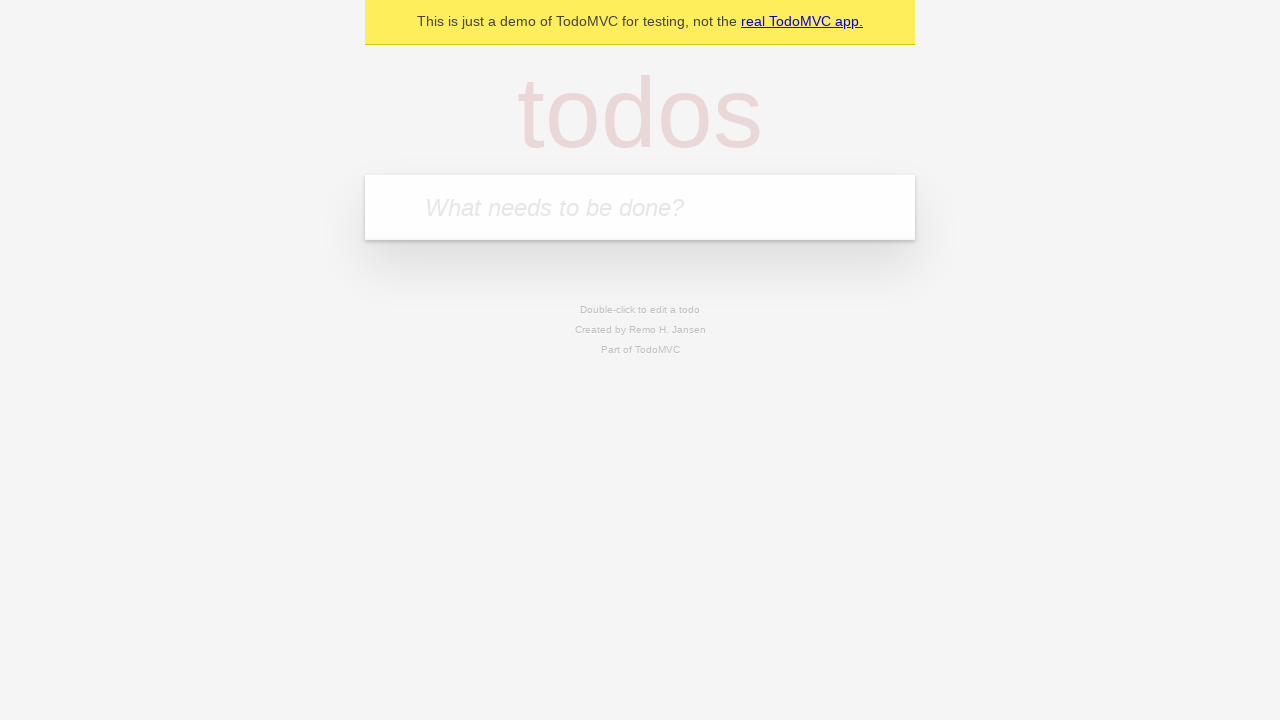

Filled todo input with 'buy some cheese' on internal:attr=[placeholder="What needs to be done?"i]
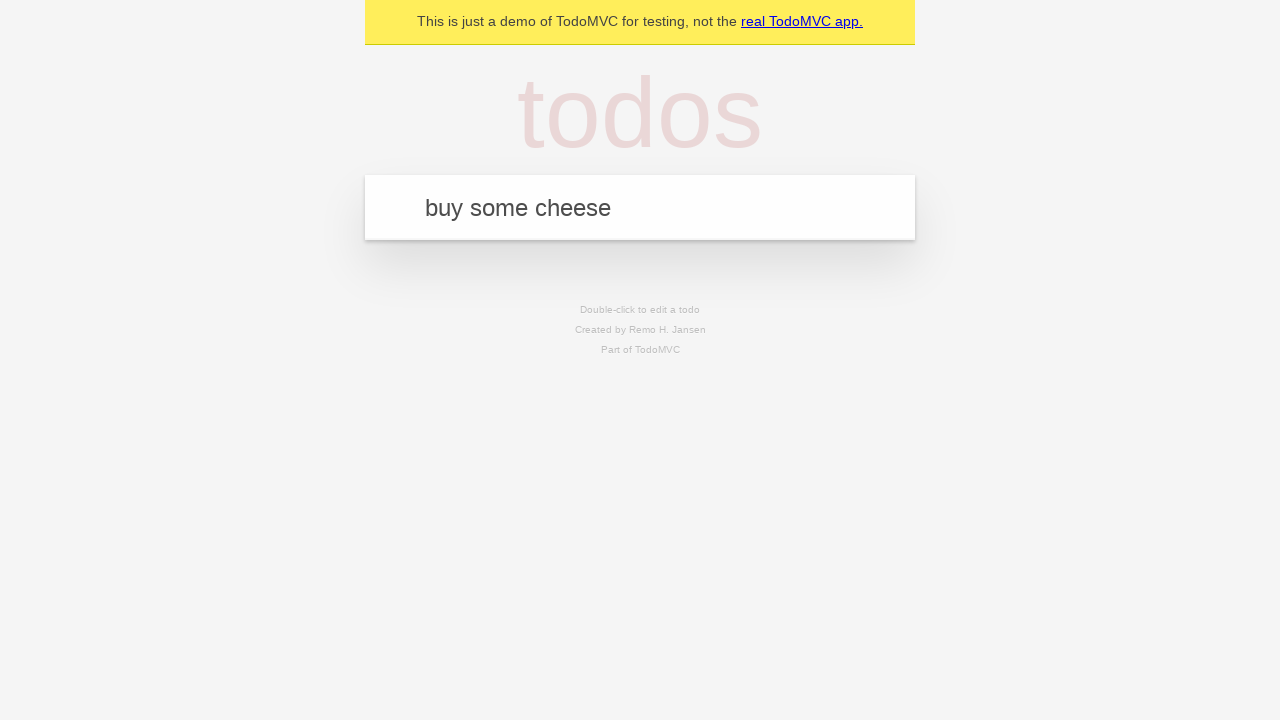

Pressed Enter to create first todo on internal:attr=[placeholder="What needs to be done?"i]
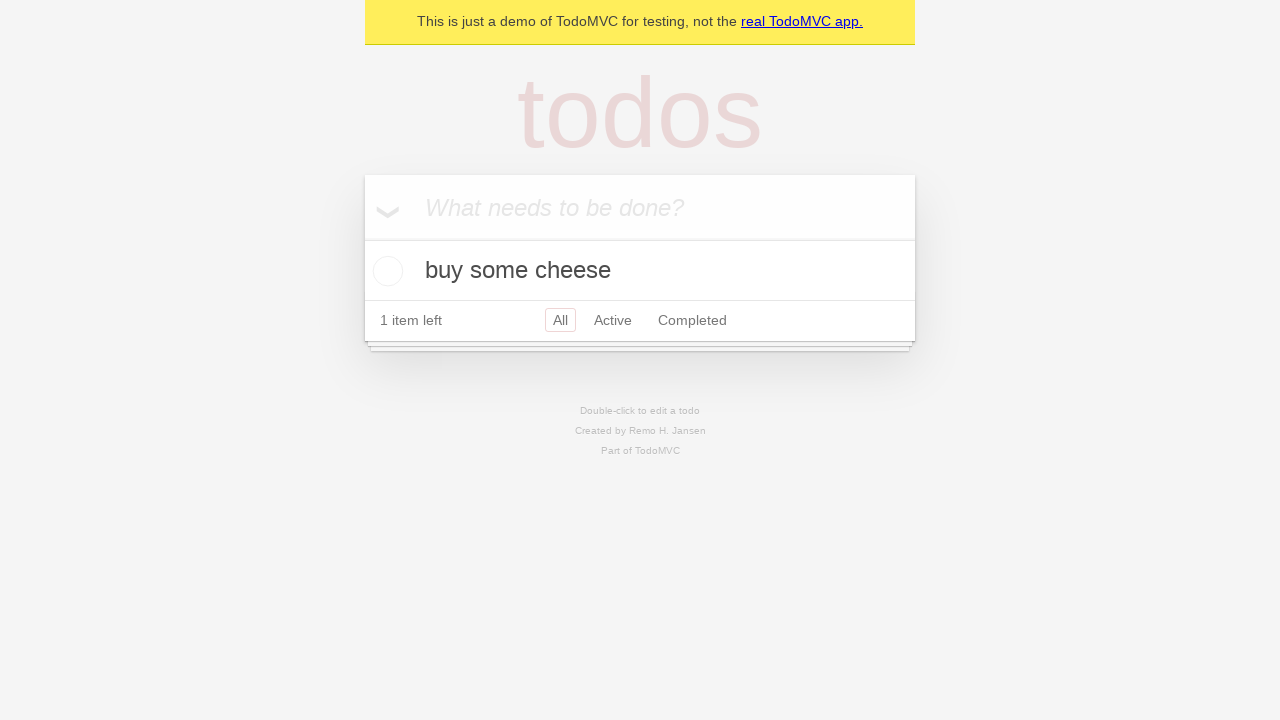

Filled todo input with 'feed the cat' on internal:attr=[placeholder="What needs to be done?"i]
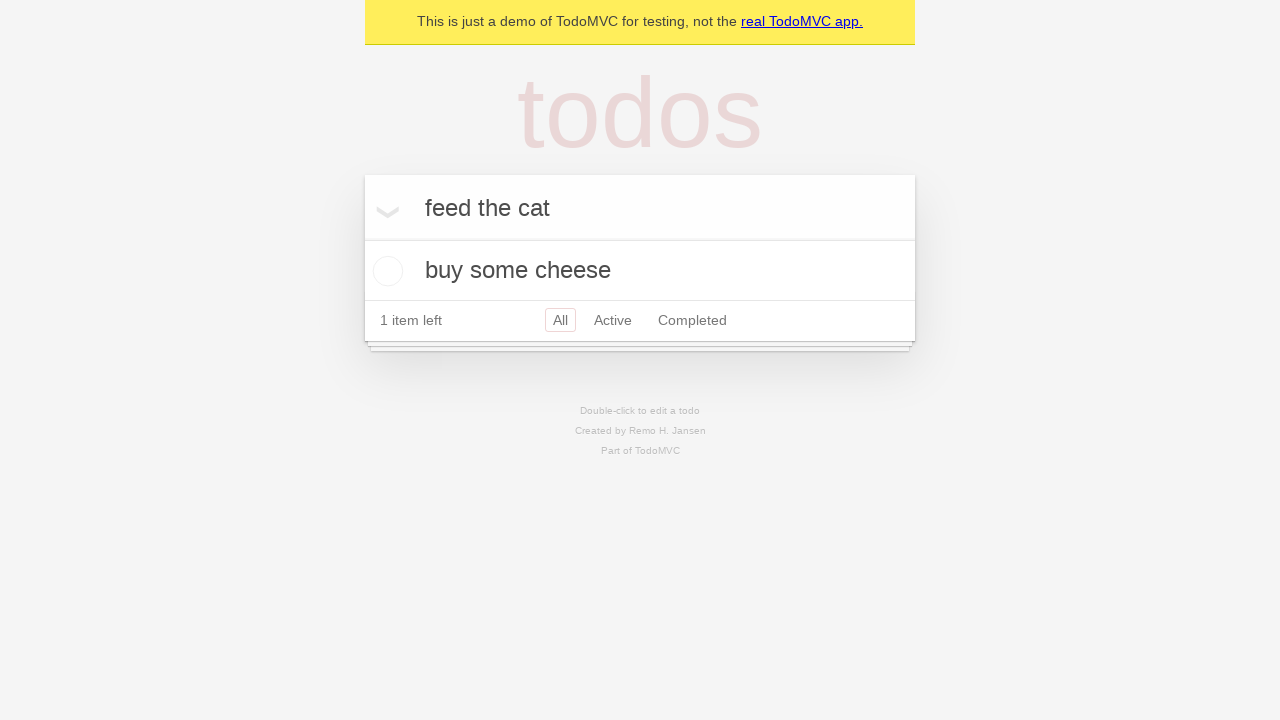

Pressed Enter to create second todo on internal:attr=[placeholder="What needs to be done?"i]
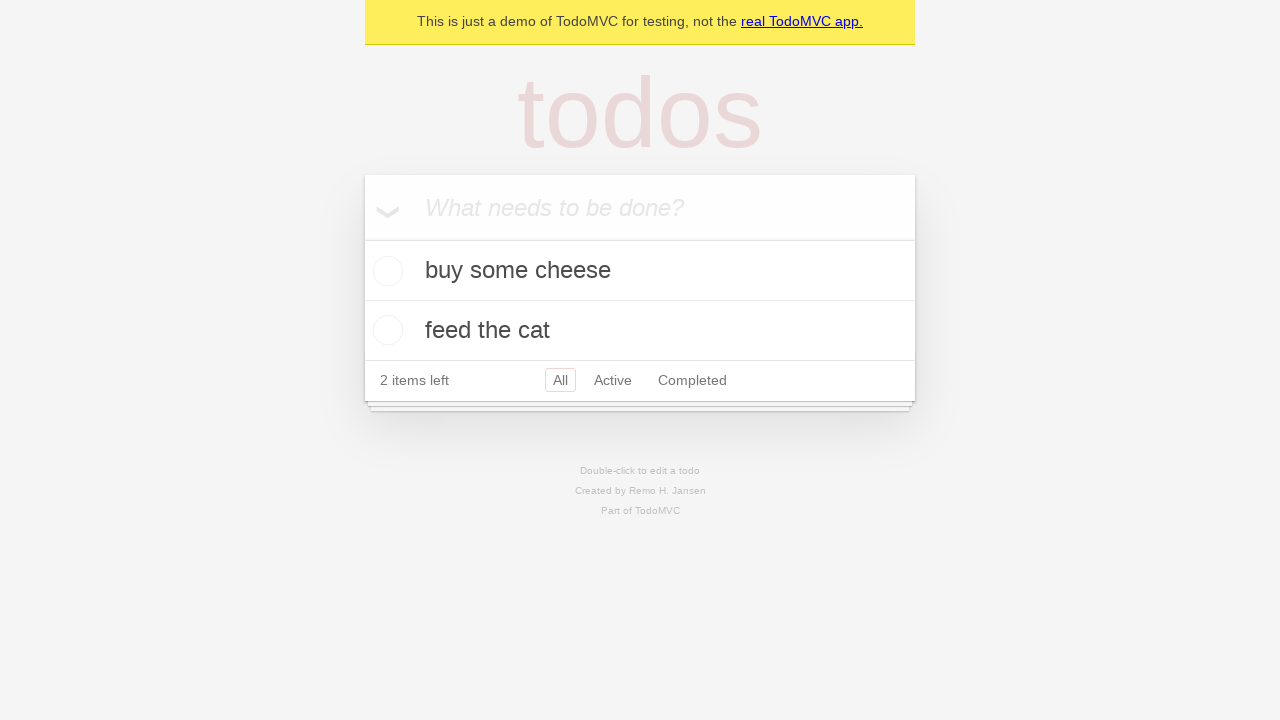

Filled todo input with 'book a doctors appointment' on internal:attr=[placeholder="What needs to be done?"i]
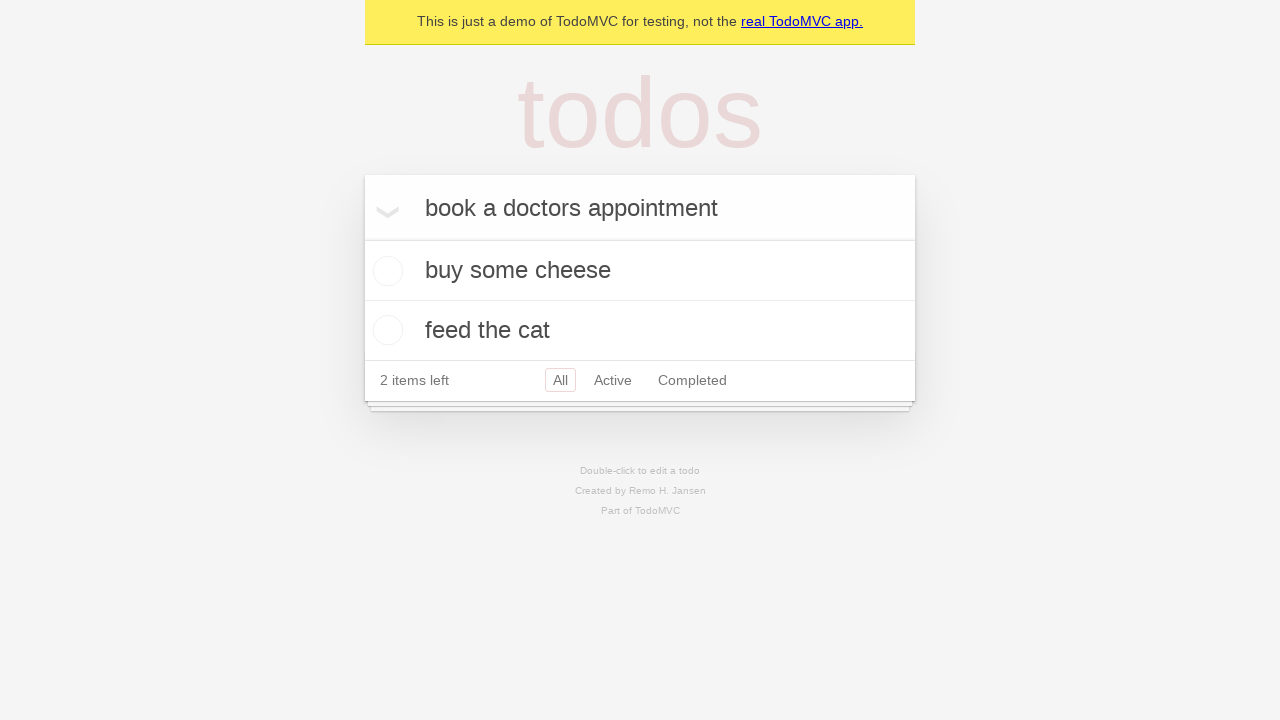

Pressed Enter to create third todo on internal:attr=[placeholder="What needs to be done?"i]
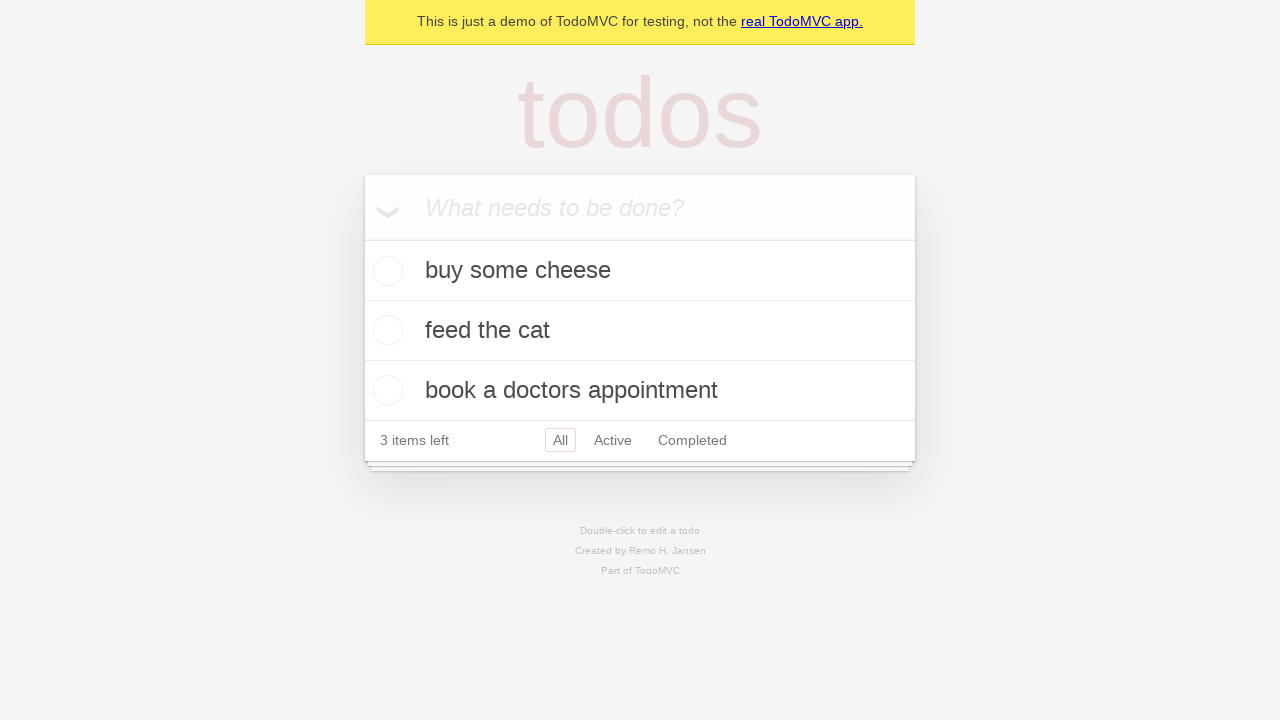

Clicked Active filter link at (613, 440) on internal:role=link[name="Active"i]
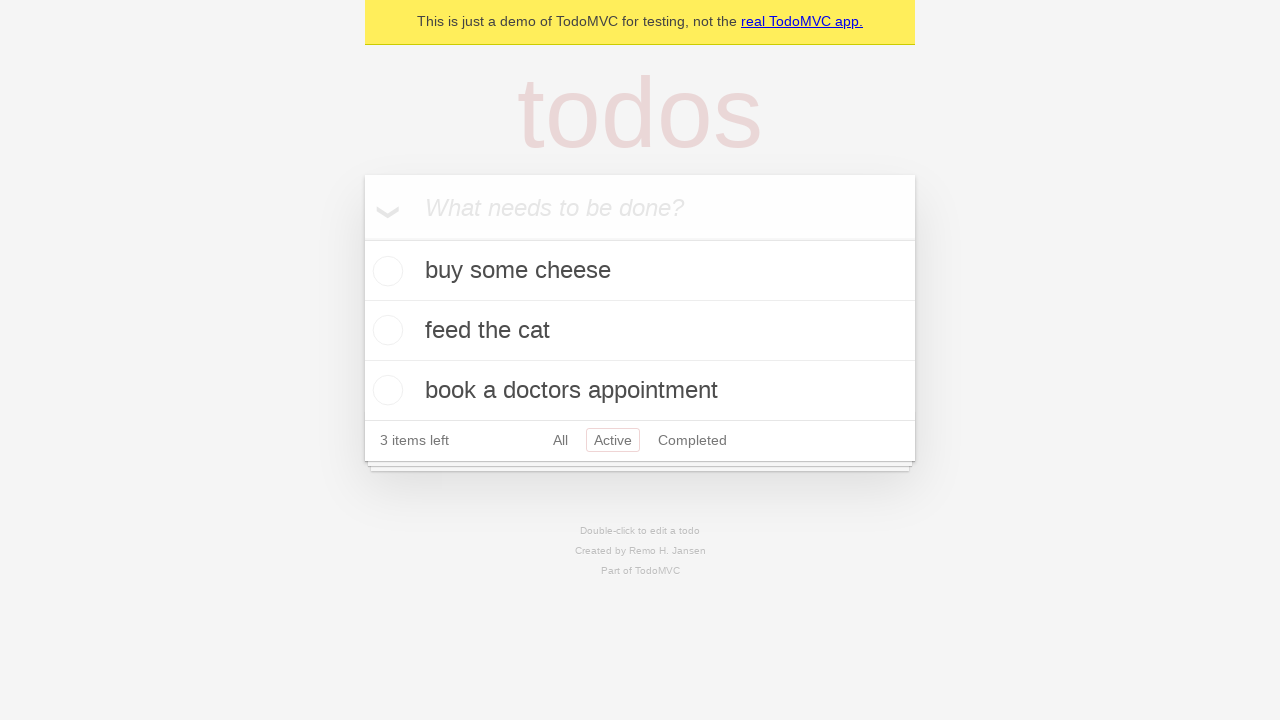

Clicked Completed filter link at (692, 440) on internal:role=link[name="Completed"i]
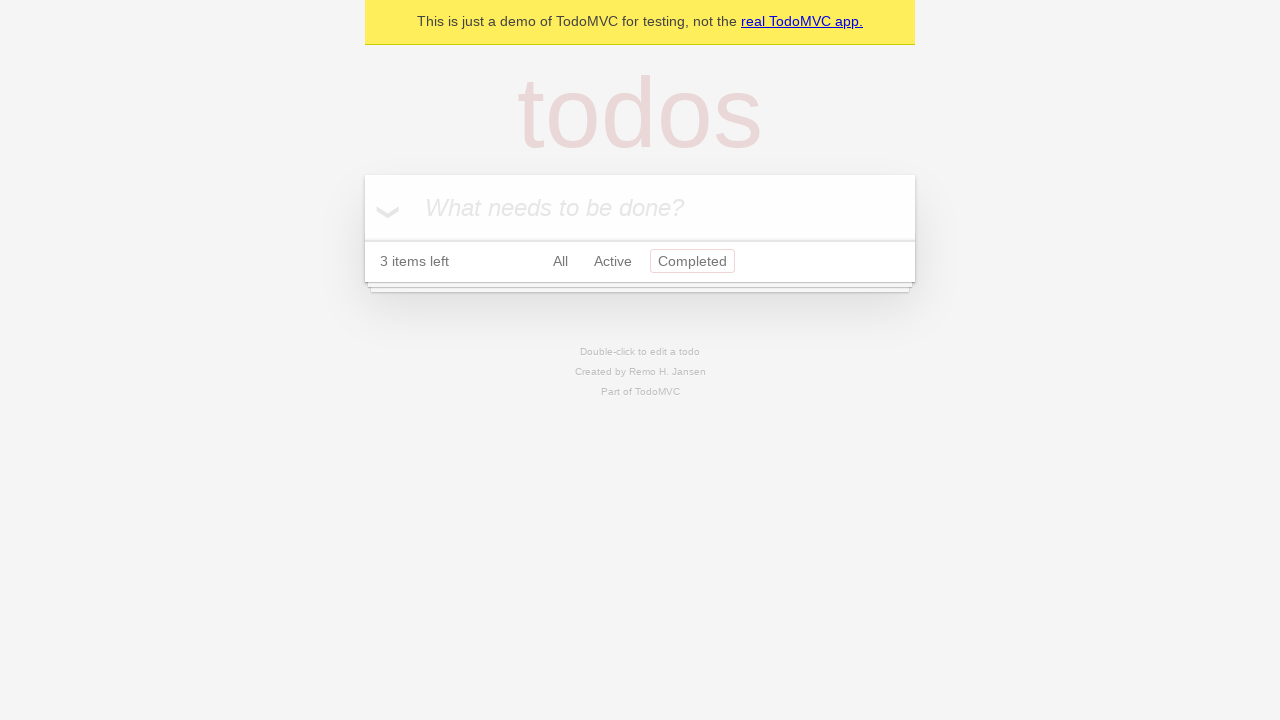

Completed filter link is now highlighted with selected class
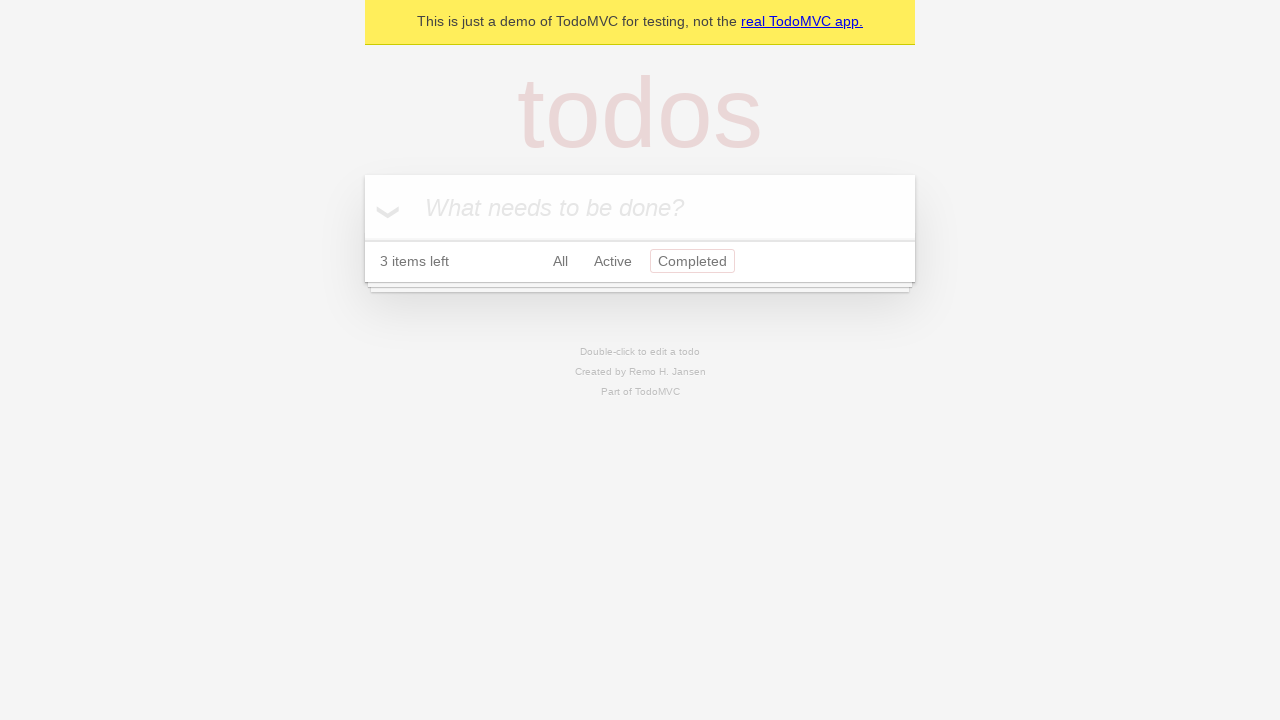

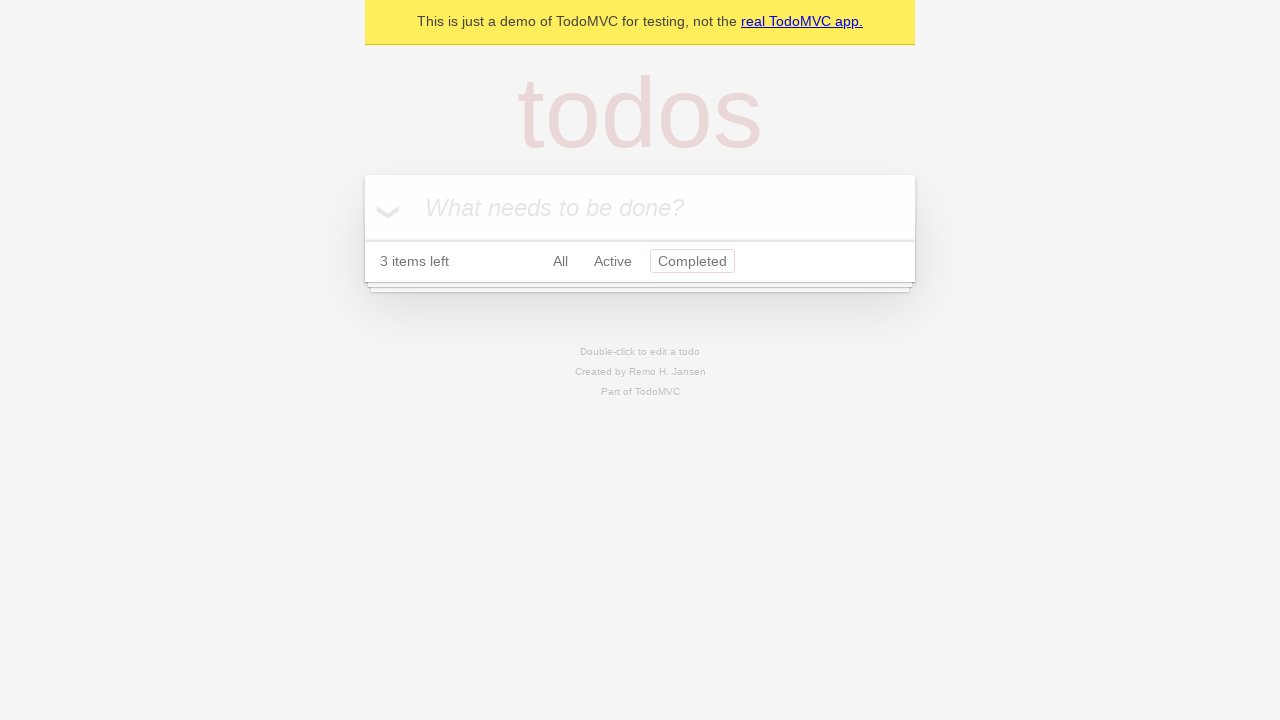